Tests alert handling by triggering a confirm dialog and dismissing it

Starting URL: https://demoqa.com/alerts

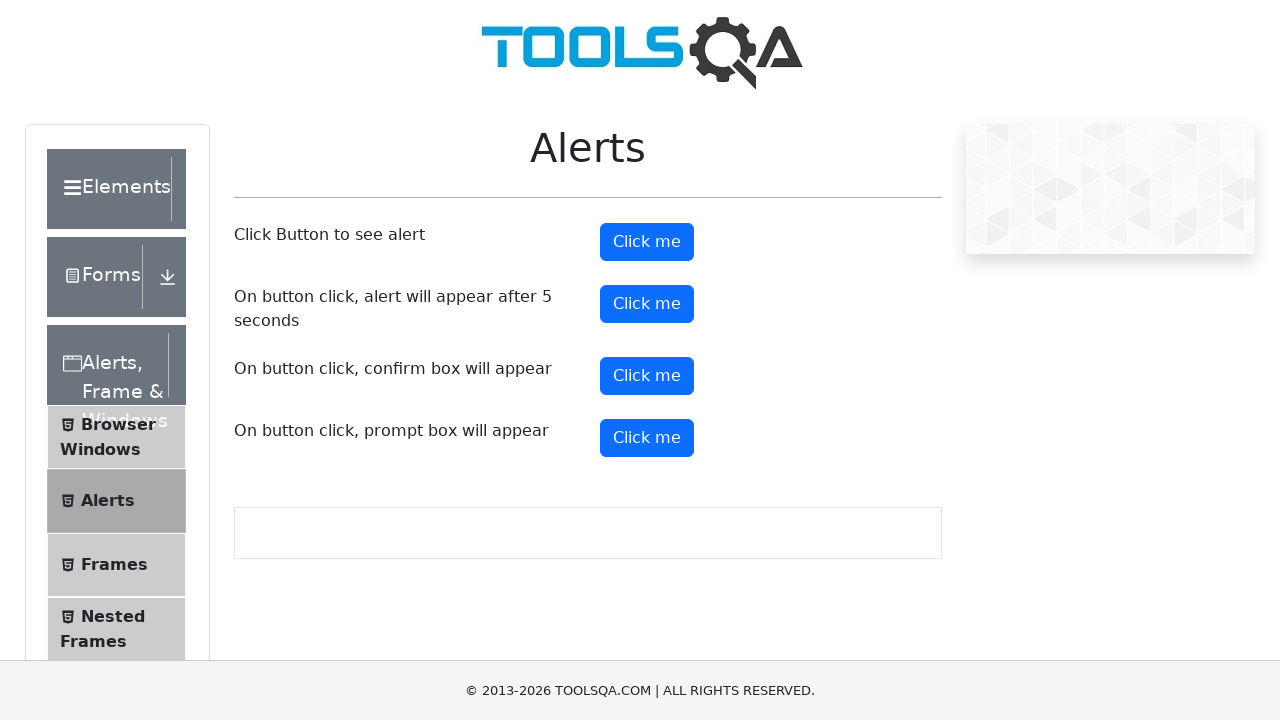

Clicked confirm button to trigger confirm dialog at (647, 376) on #confirmButton
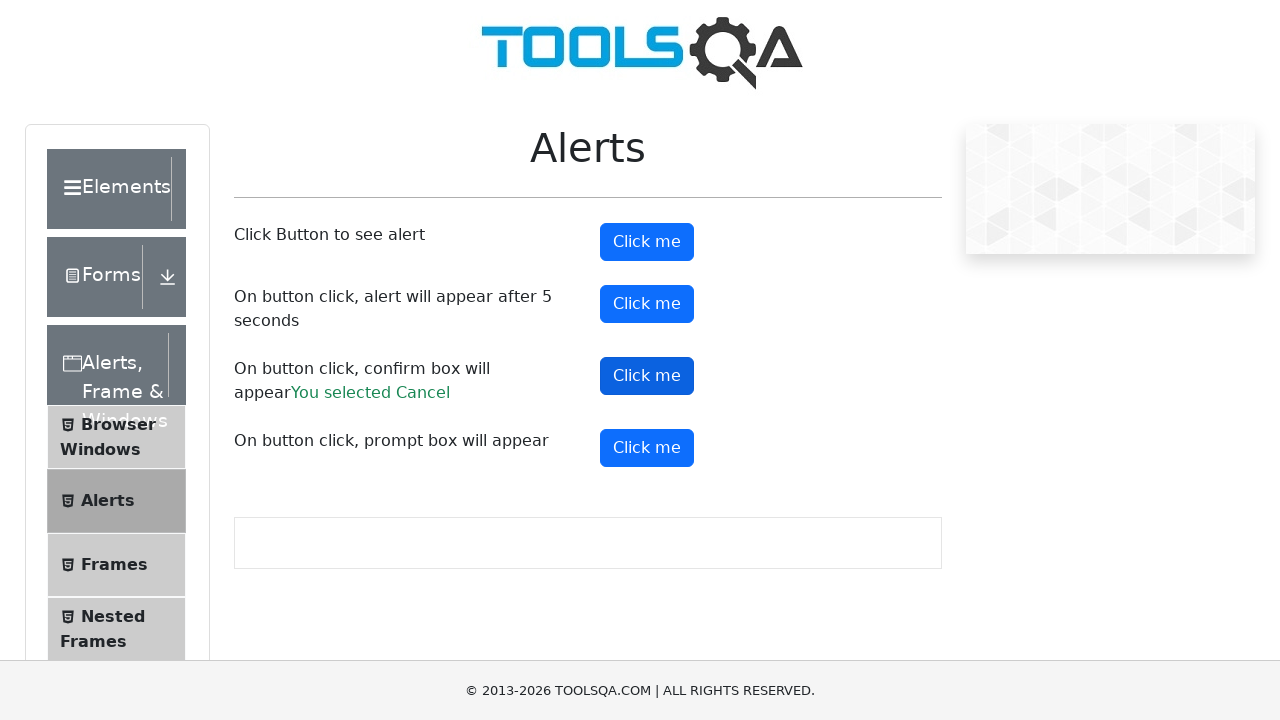

Set up dialog handler to dismiss alerts
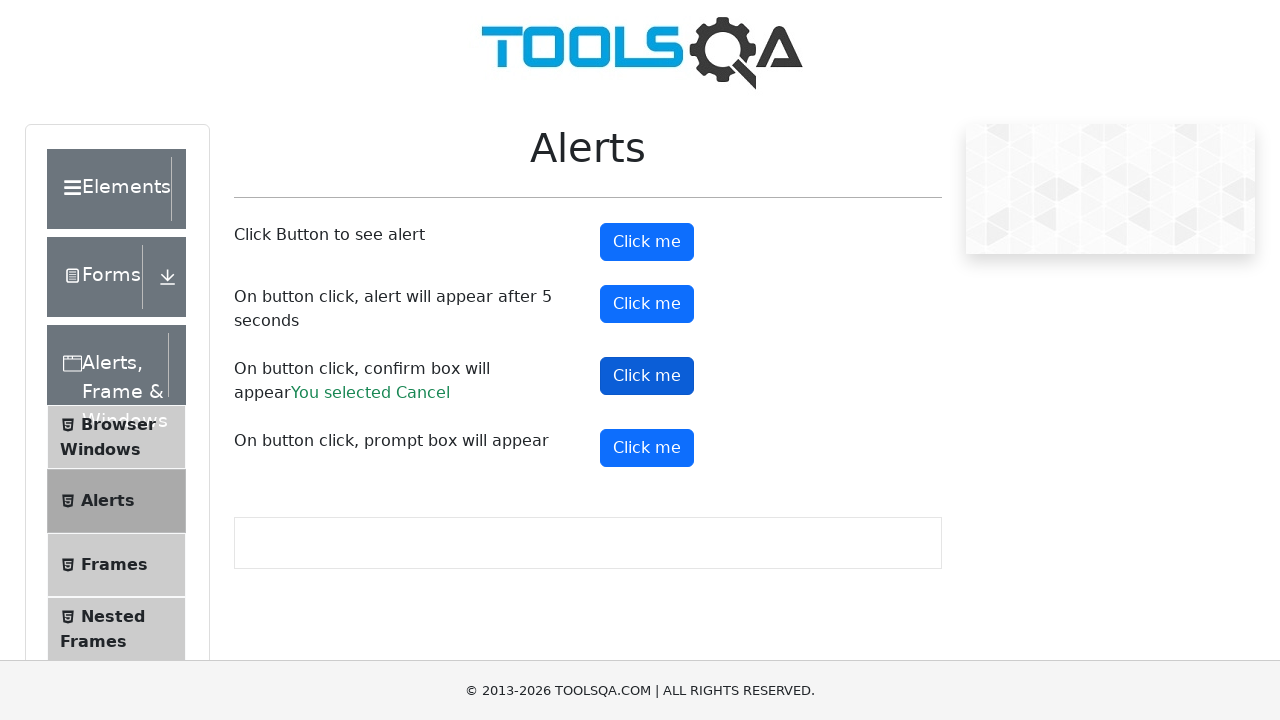

Waited for confirm result element to appear
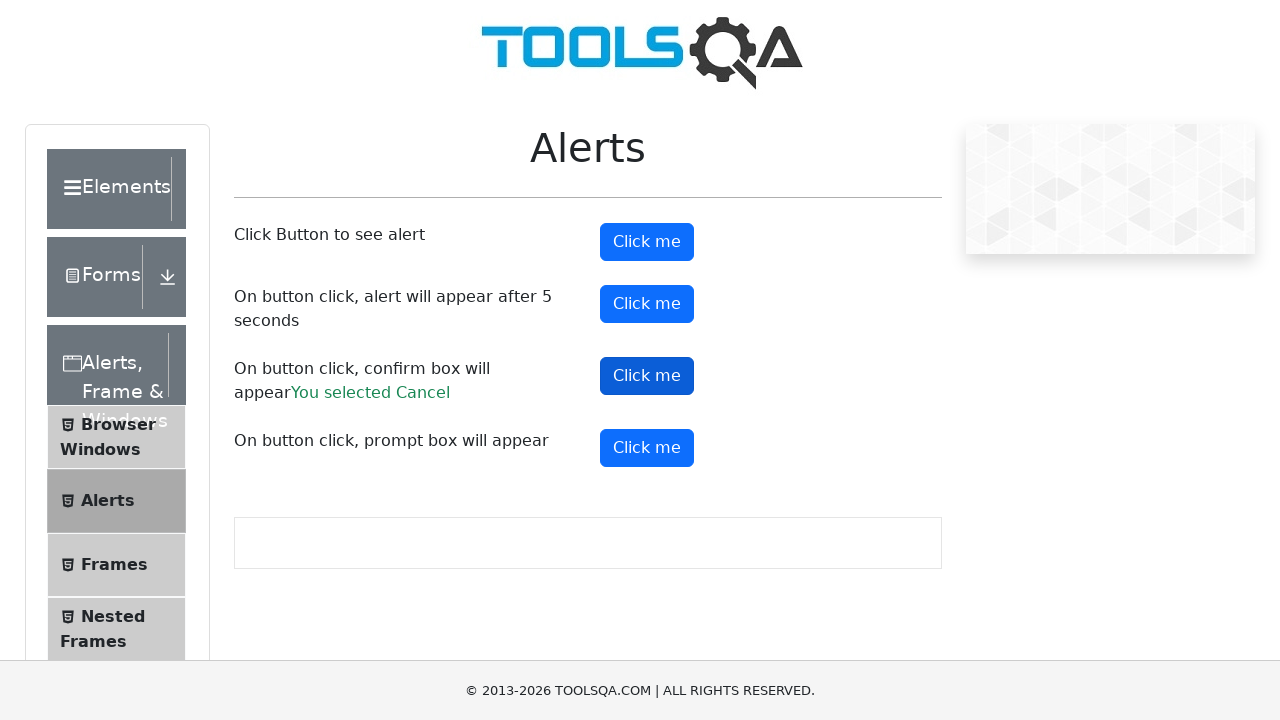

Retrieved result text from confirm result element
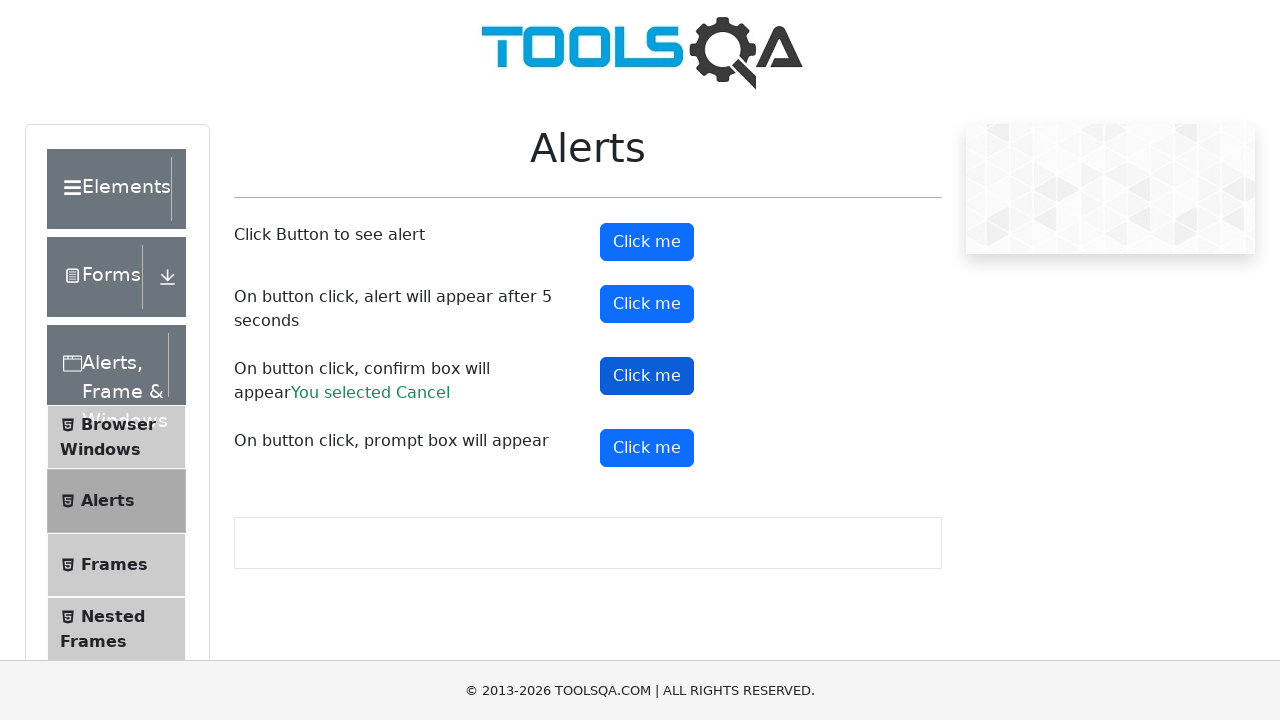

Verified that result text contains 'You selected Cancel'
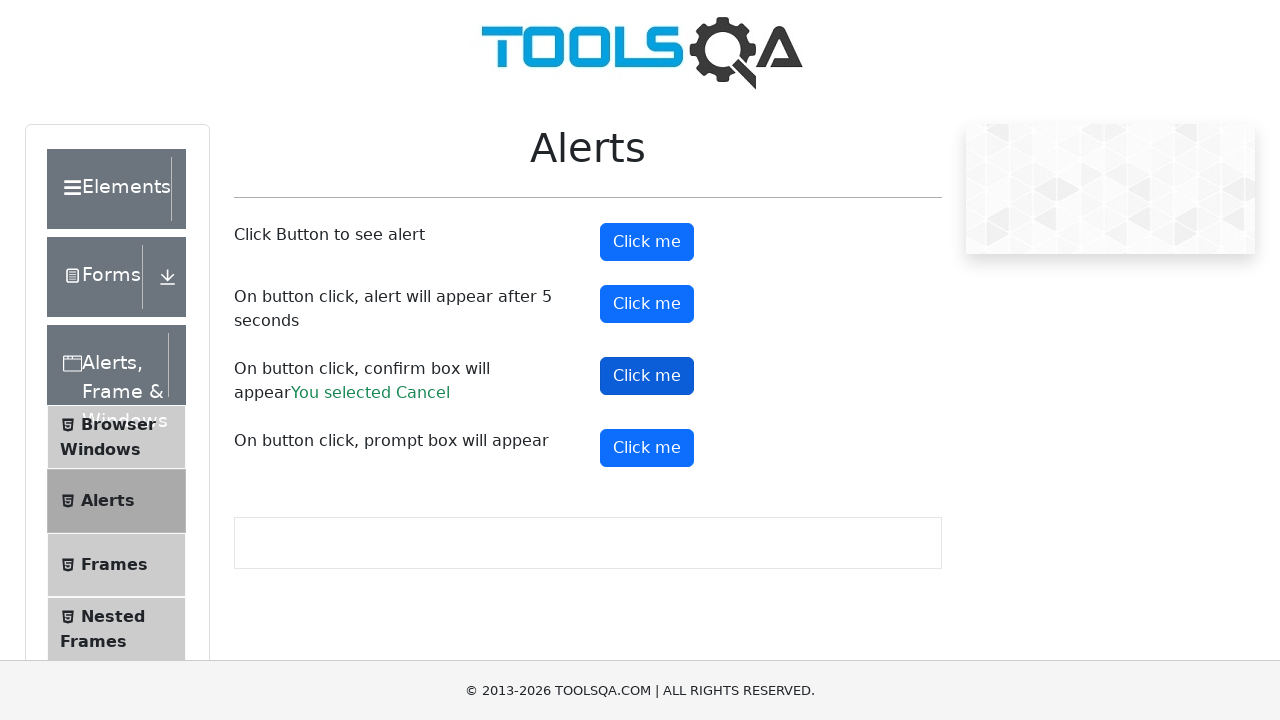

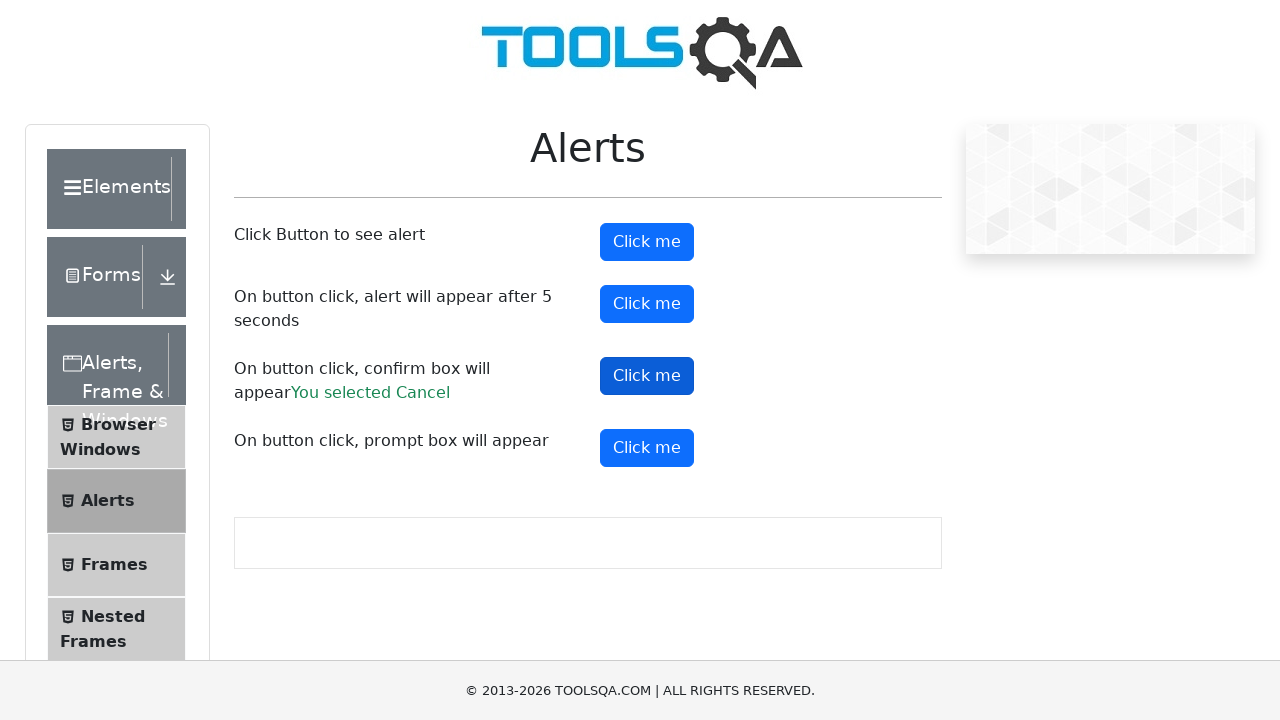